Tests filtering to display only active (incomplete) items

Starting URL: https://demo.playwright.dev/todomvc

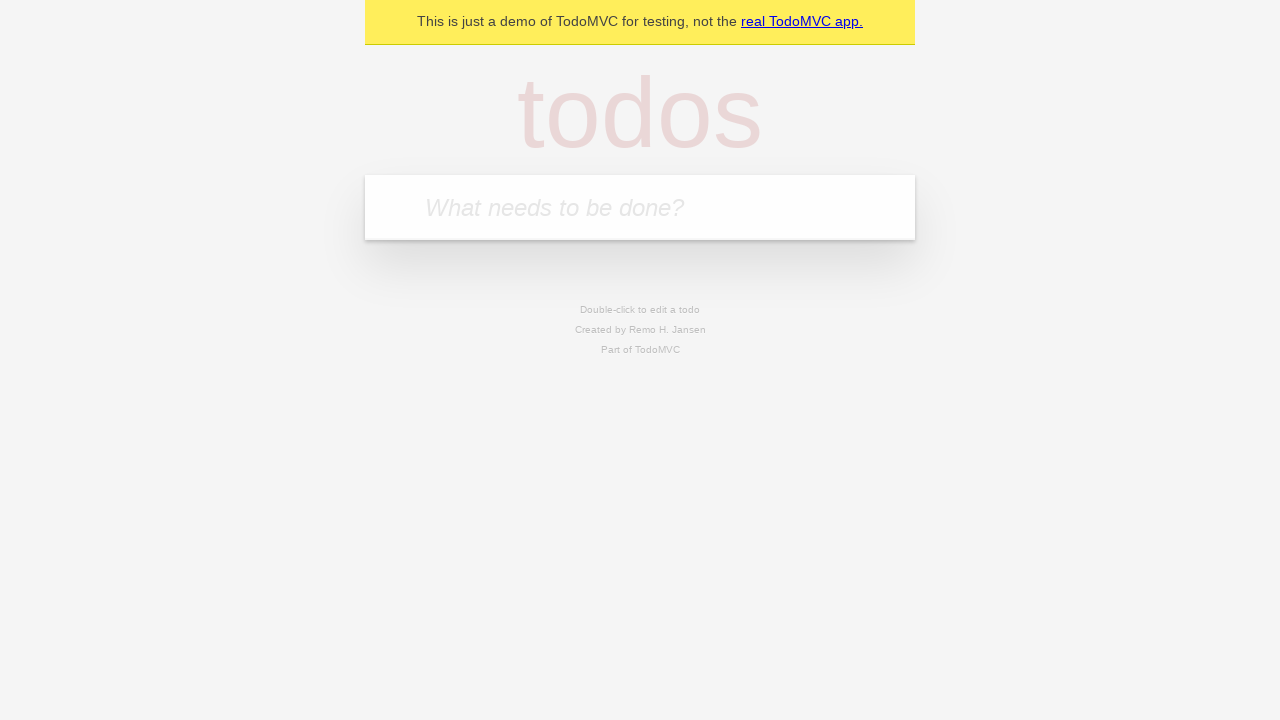

Filled todo input with 'buy some cheese' on internal:attr=[placeholder="What needs to be done?"i]
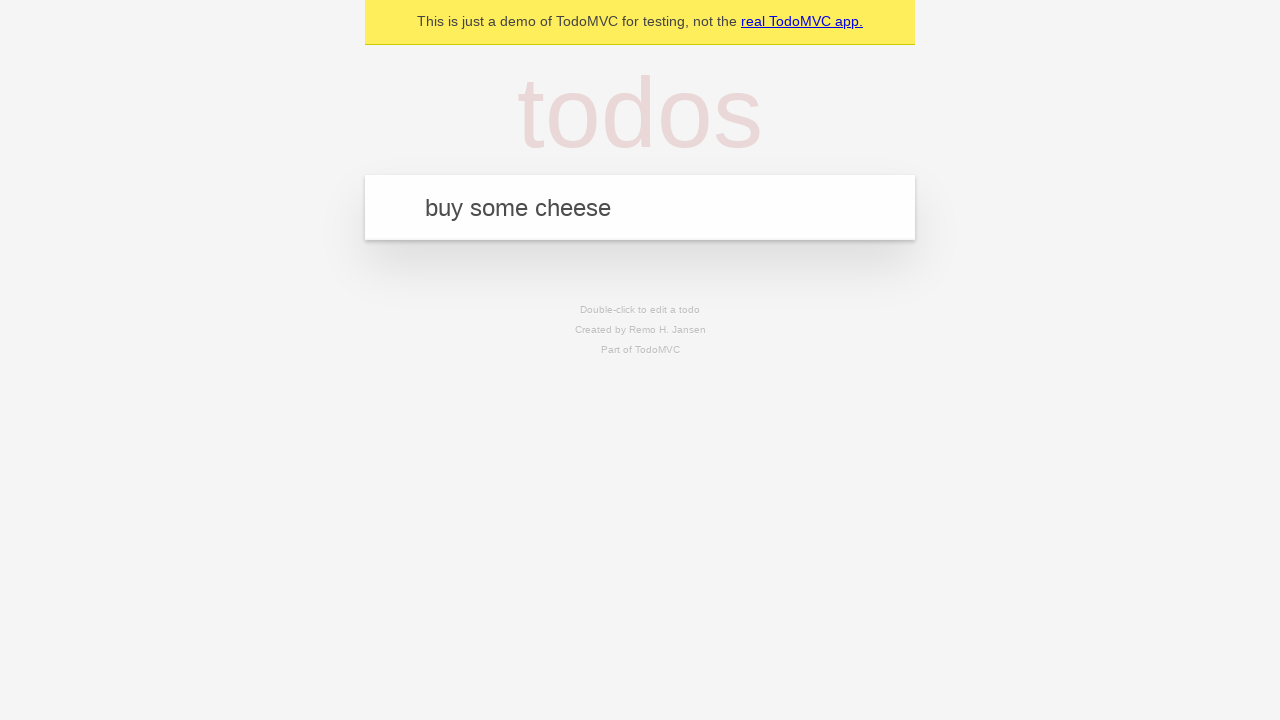

Pressed Enter to add first todo item on internal:attr=[placeholder="What needs to be done?"i]
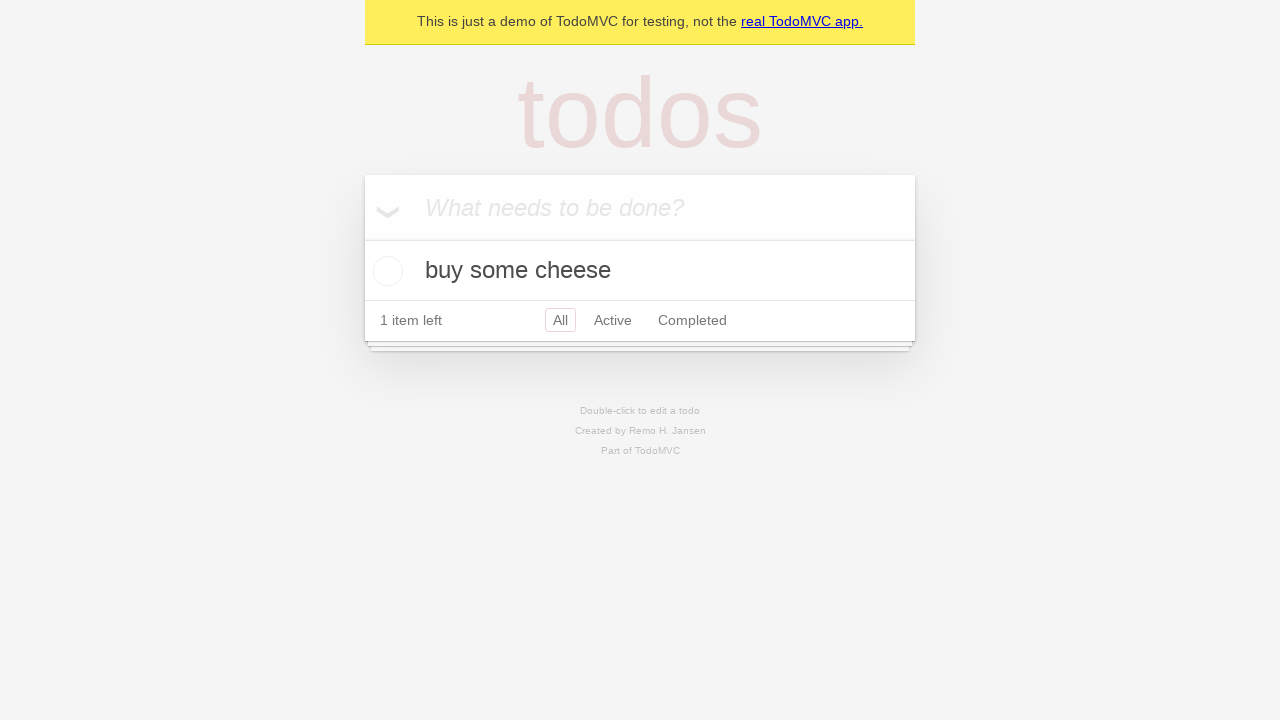

Filled todo input with 'feed the cat' on internal:attr=[placeholder="What needs to be done?"i]
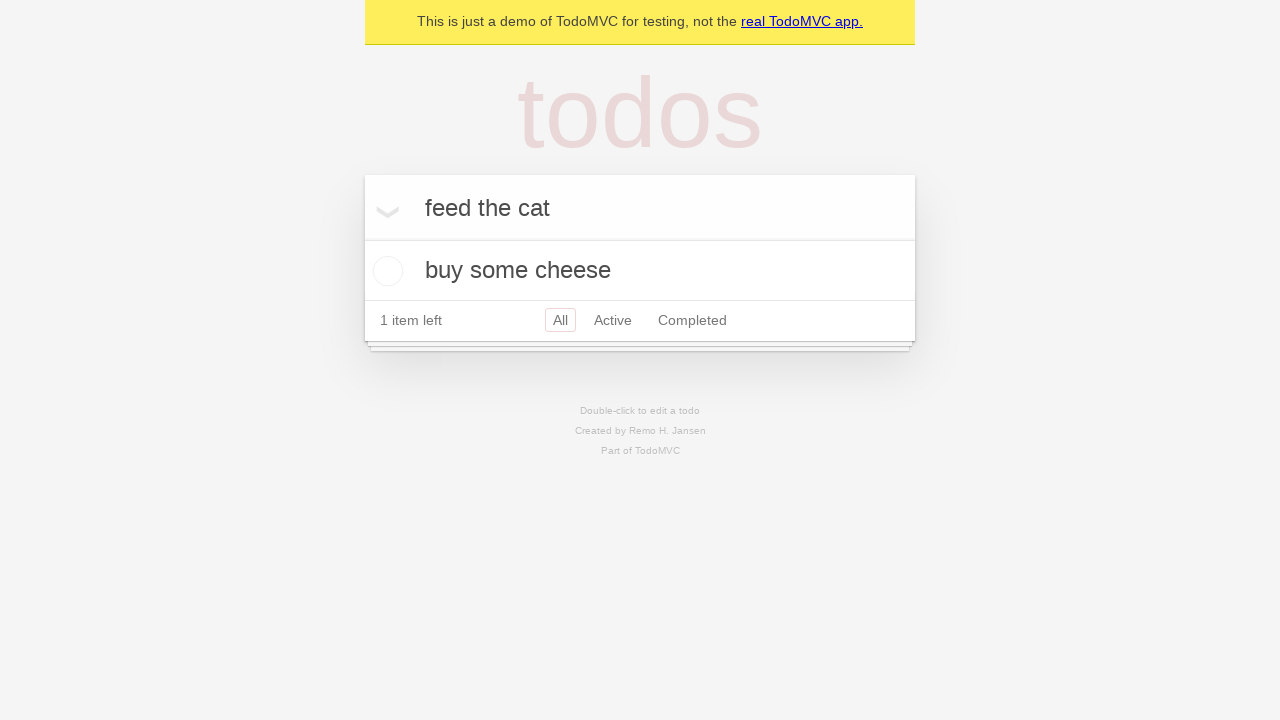

Pressed Enter to add second todo item on internal:attr=[placeholder="What needs to be done?"i]
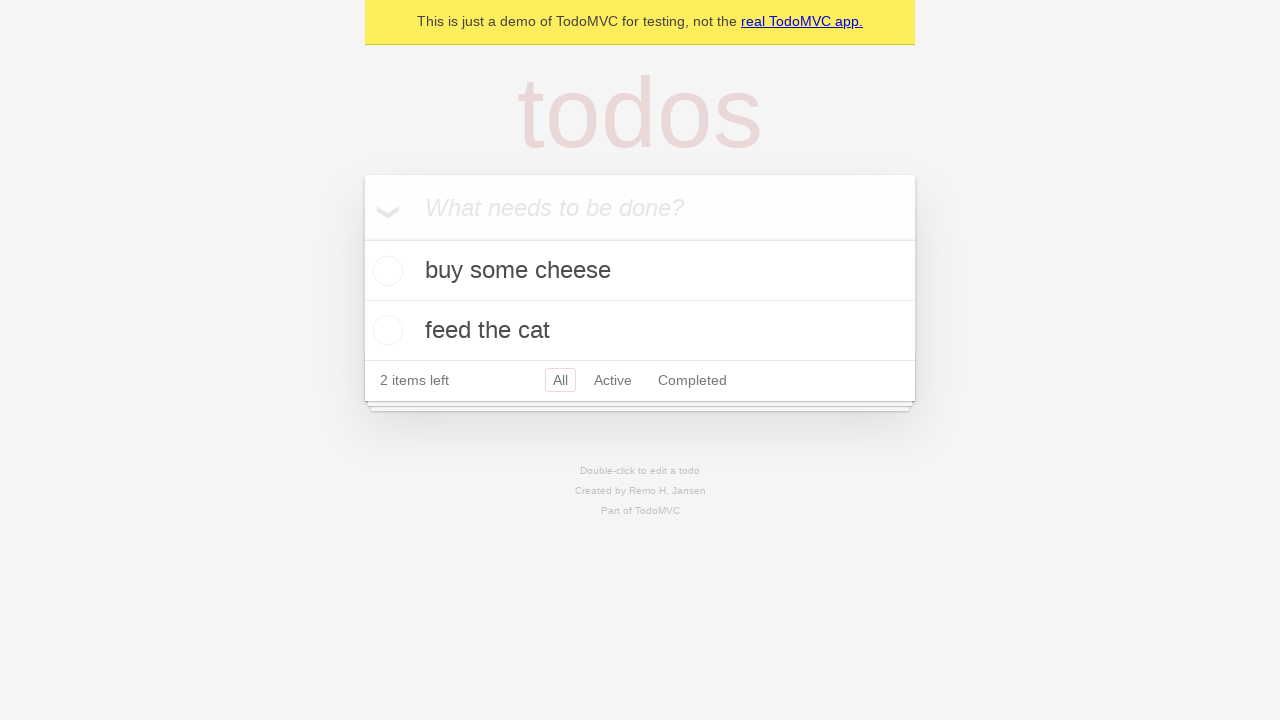

Filled todo input with 'book a doctors appointment' on internal:attr=[placeholder="What needs to be done?"i]
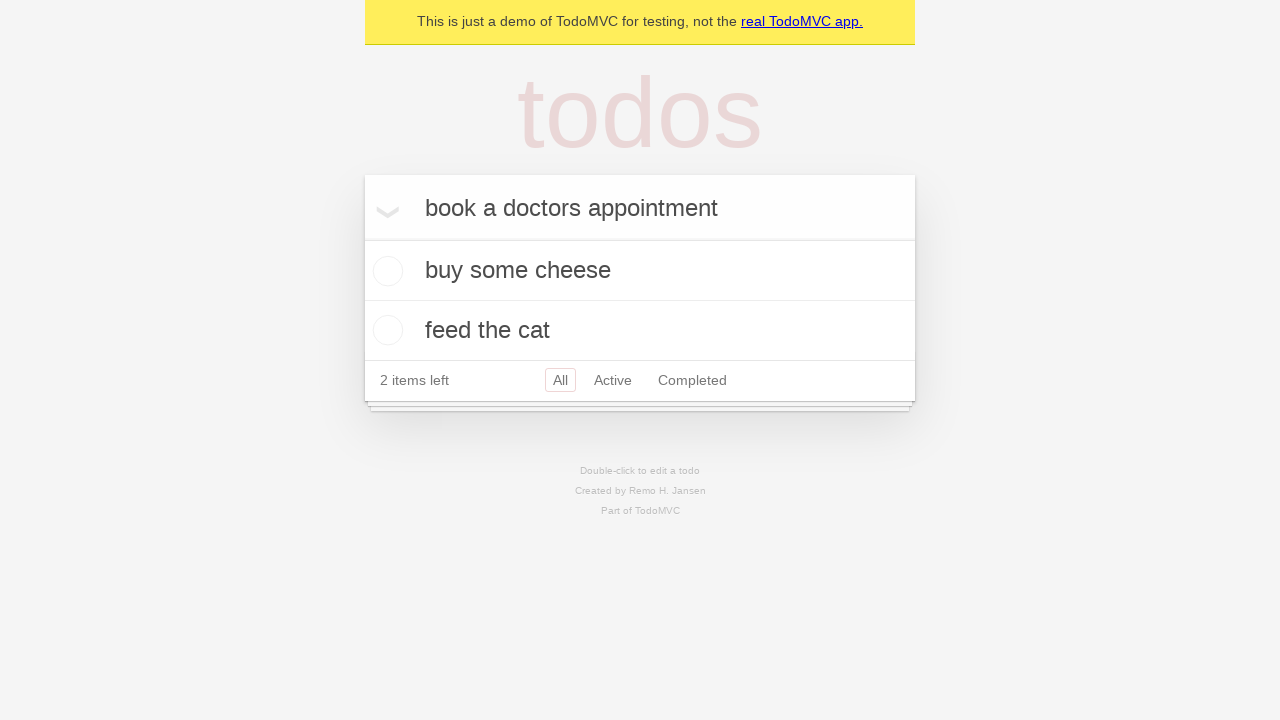

Pressed Enter to add third todo item on internal:attr=[placeholder="What needs to be done?"i]
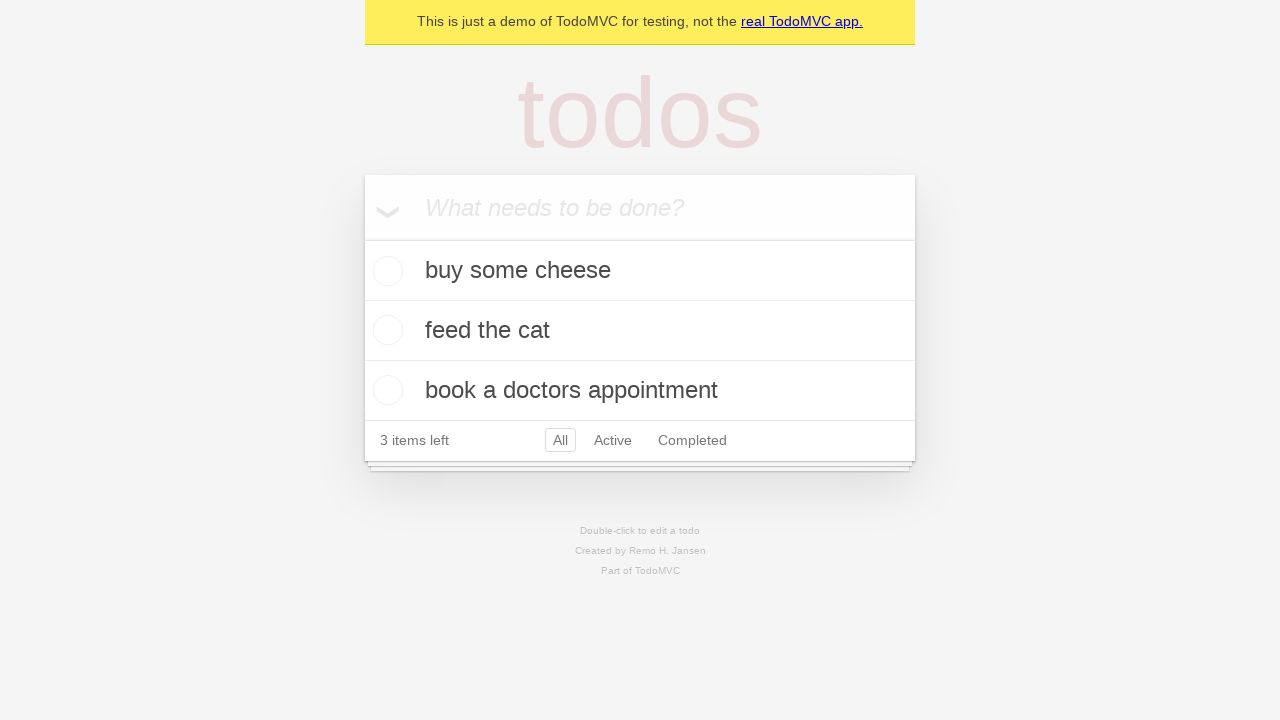

Checked the second todo item to mark it as complete at (385, 330) on internal:testid=[data-testid="todo-item"s] >> nth=1 >> internal:role=checkbox
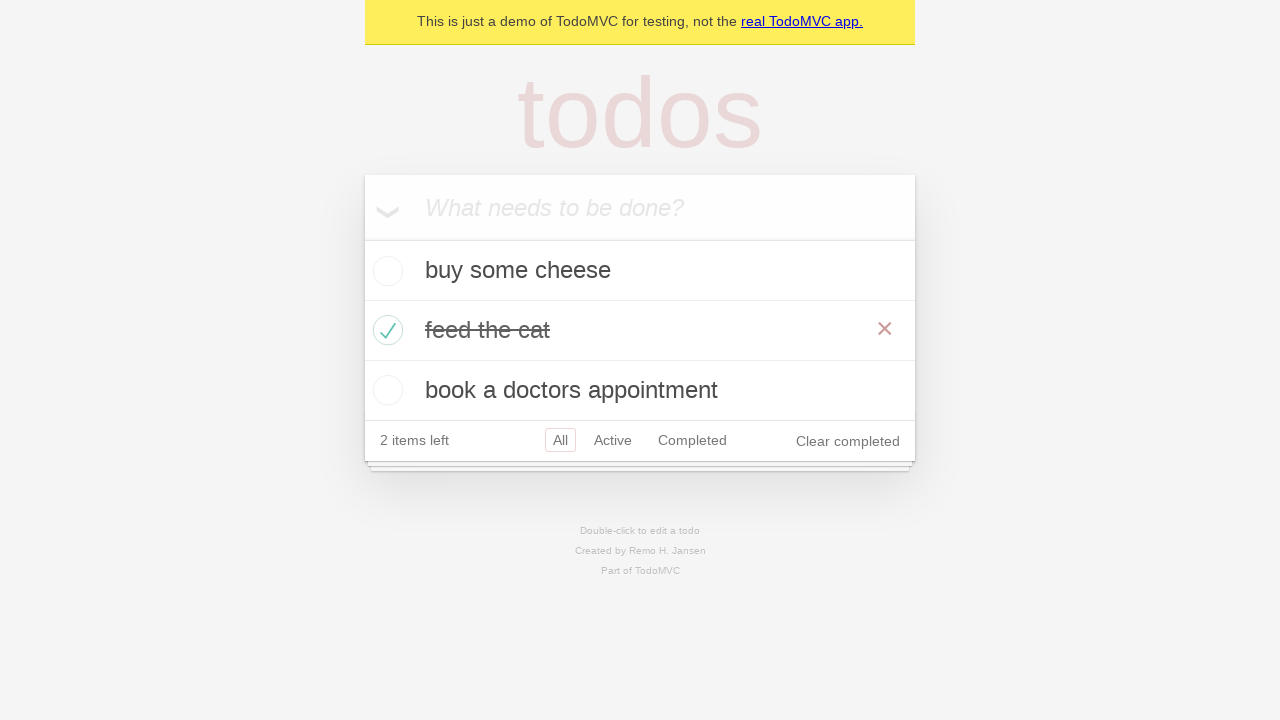

Clicked Active filter to display only incomplete items at (613, 440) on internal:role=link[name="Active"i]
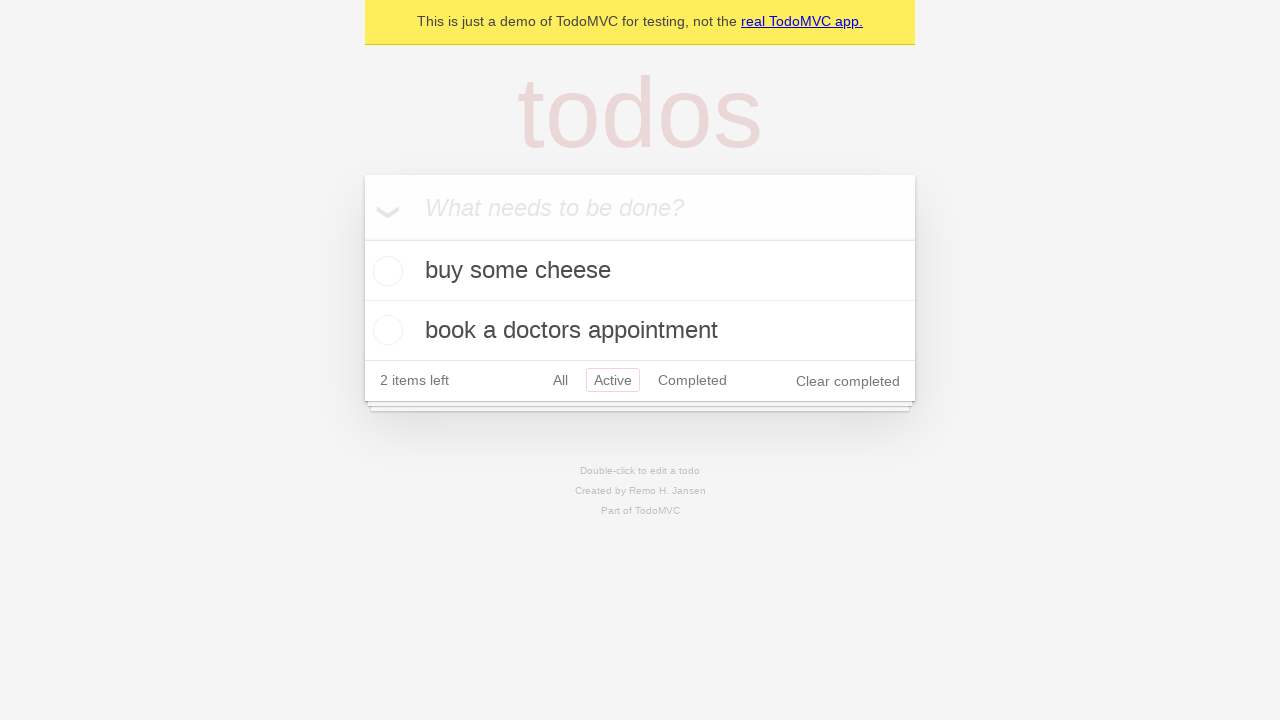

Verified that exactly 2 active (incomplete) items are displayed after filtering
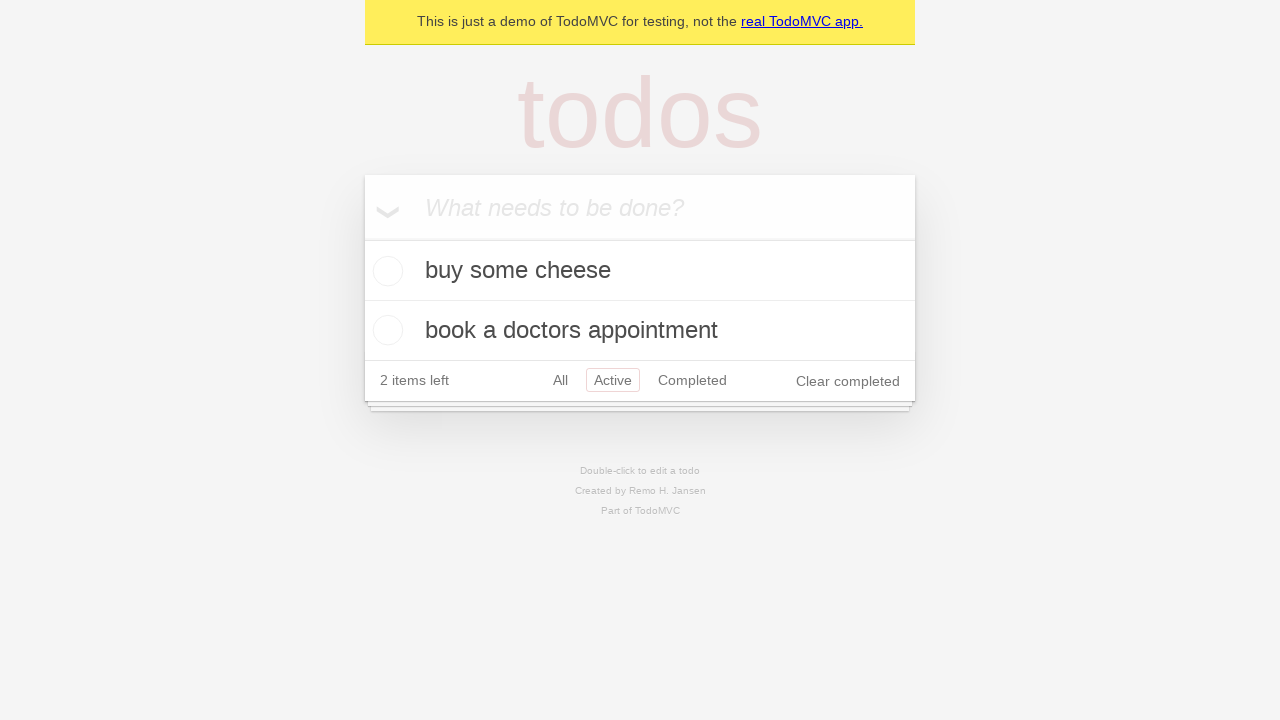

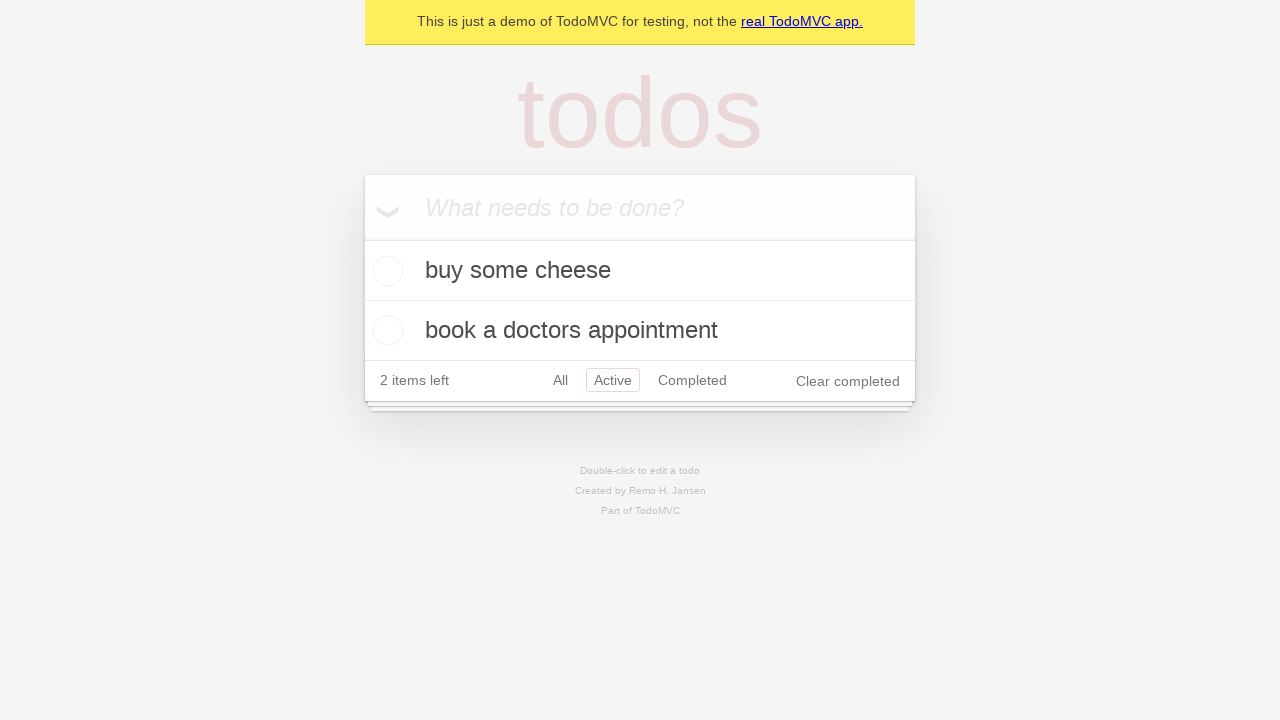